Tests JavaScript confirm dialog by clicking the confirm button and accepting it, then verifying the OK result message

Starting URL: https://the-internet.herokuapp.com/javascript_alerts

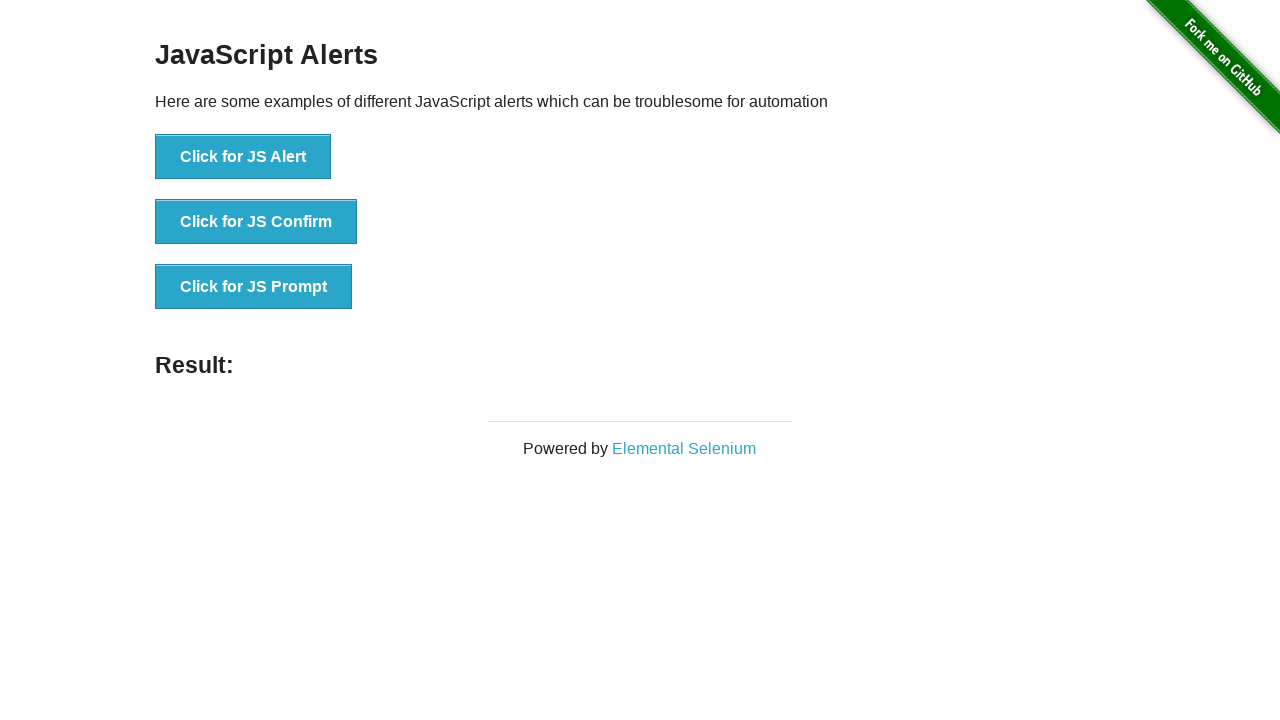

Set up dialog handler to accept confirm dialogs
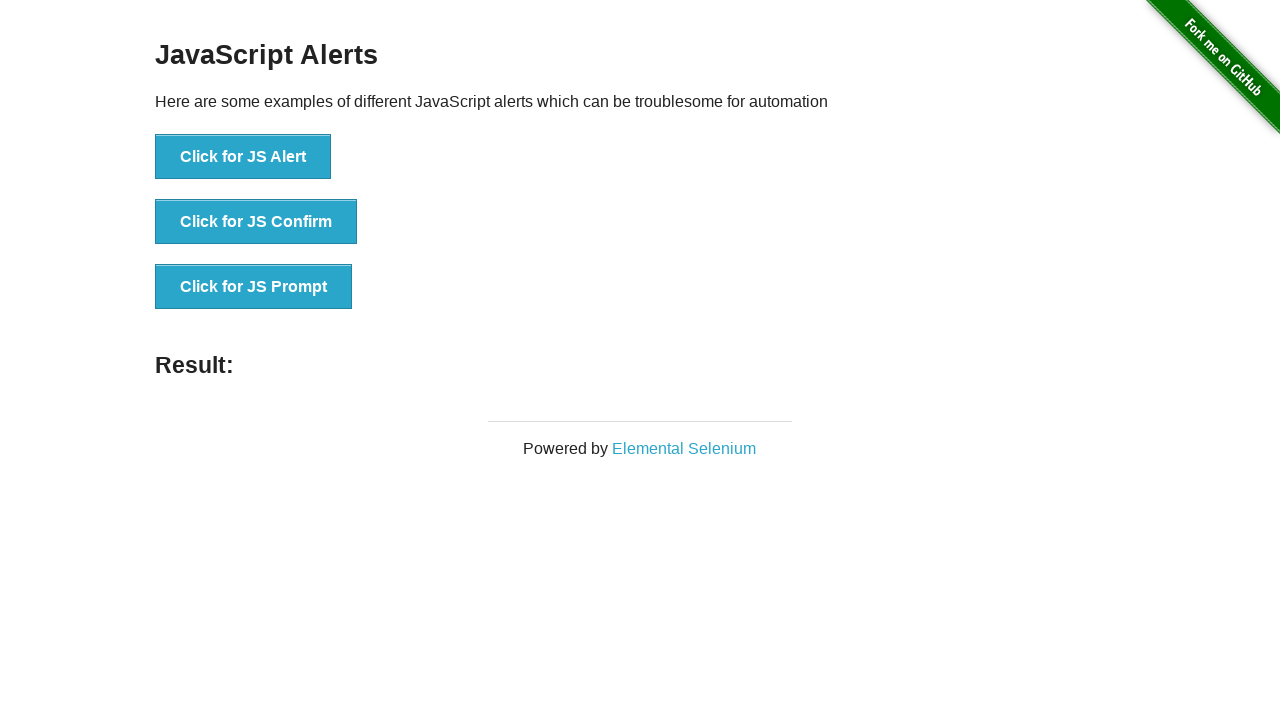

Clicked the JS Confirm button at (256, 222) on xpath=//button[text()= 'Click for JS Confirm']
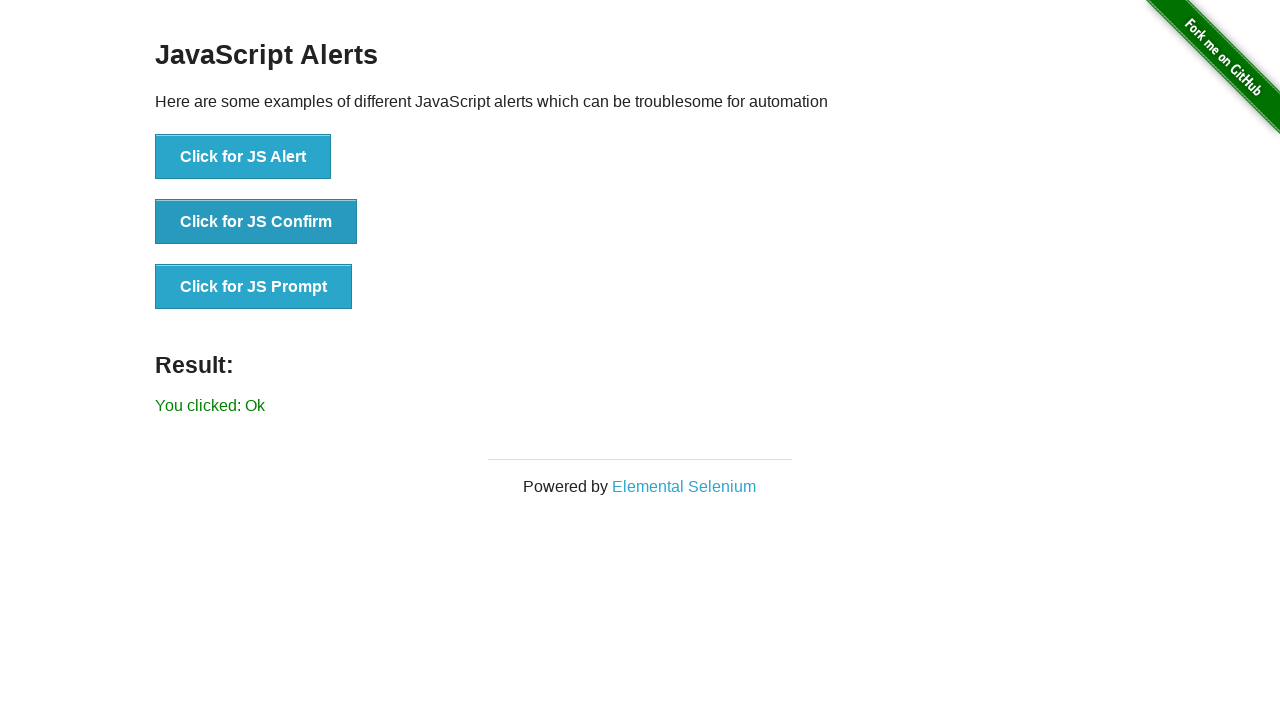

Confirmed dialog was accepted and result message appeared
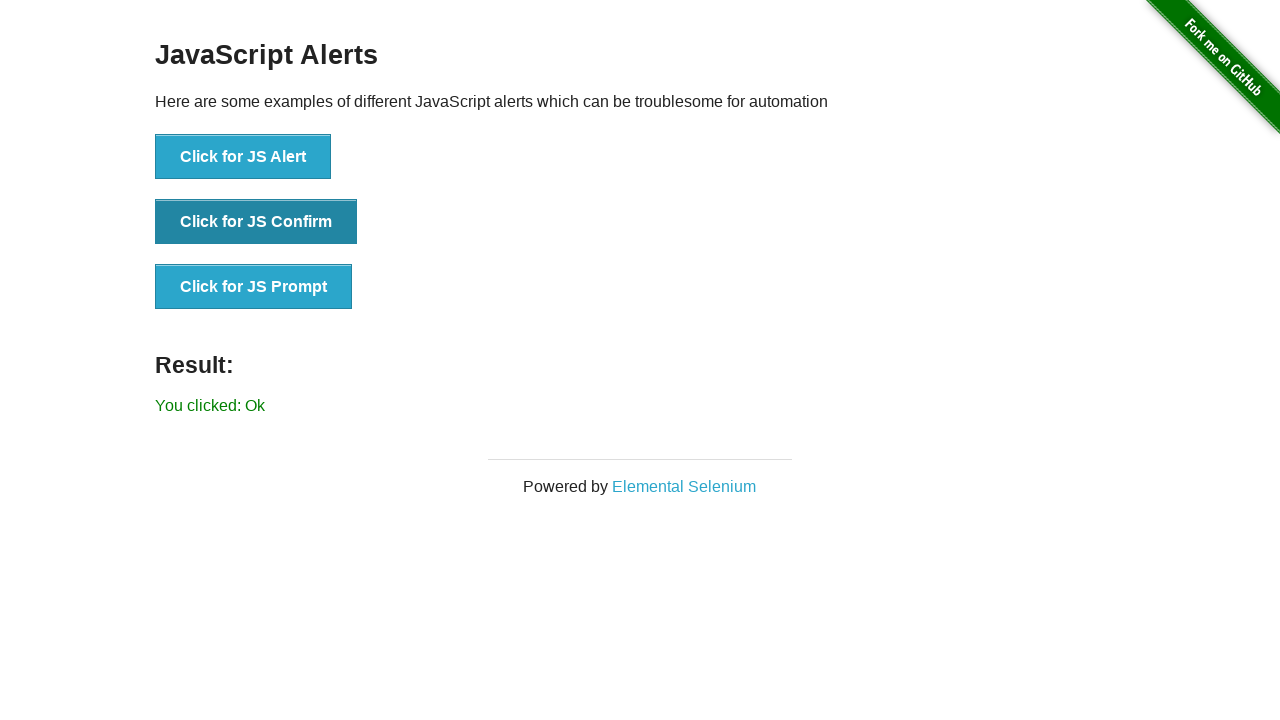

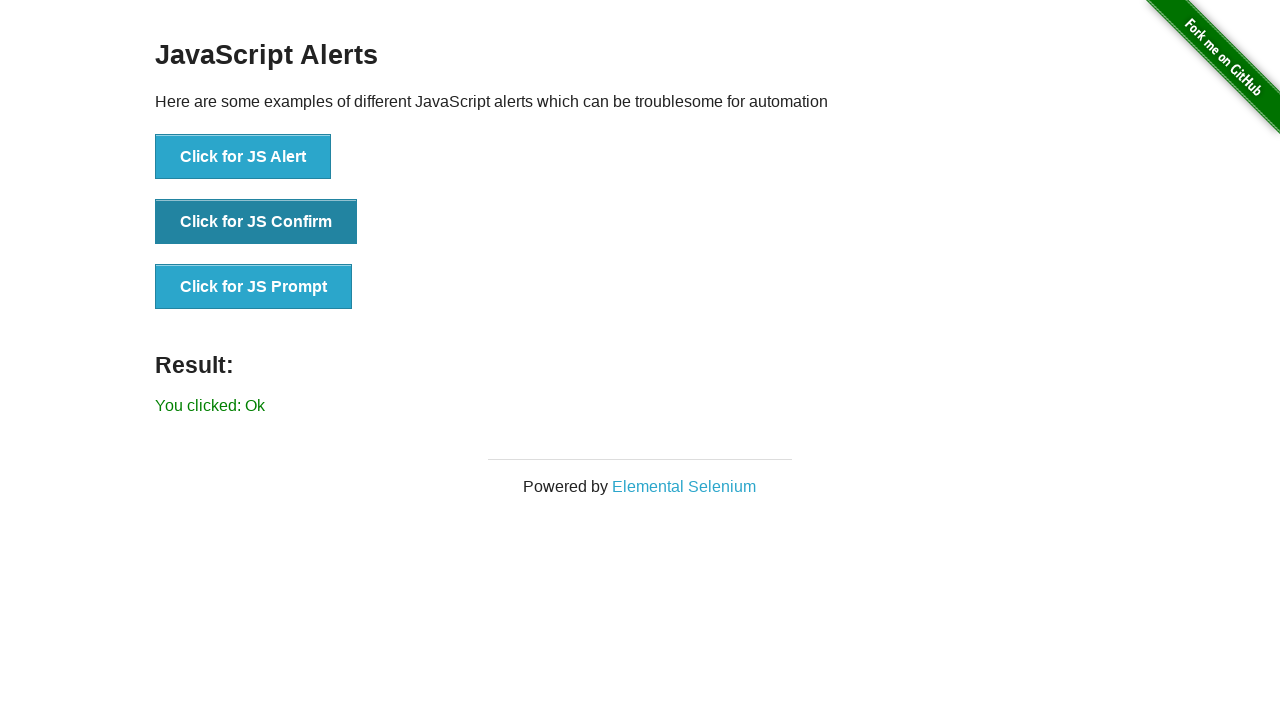